Tests that the FinViz homepage loads correctly by verifying the page title contains 'Stock Screener'

Starting URL: https://finviz.com/

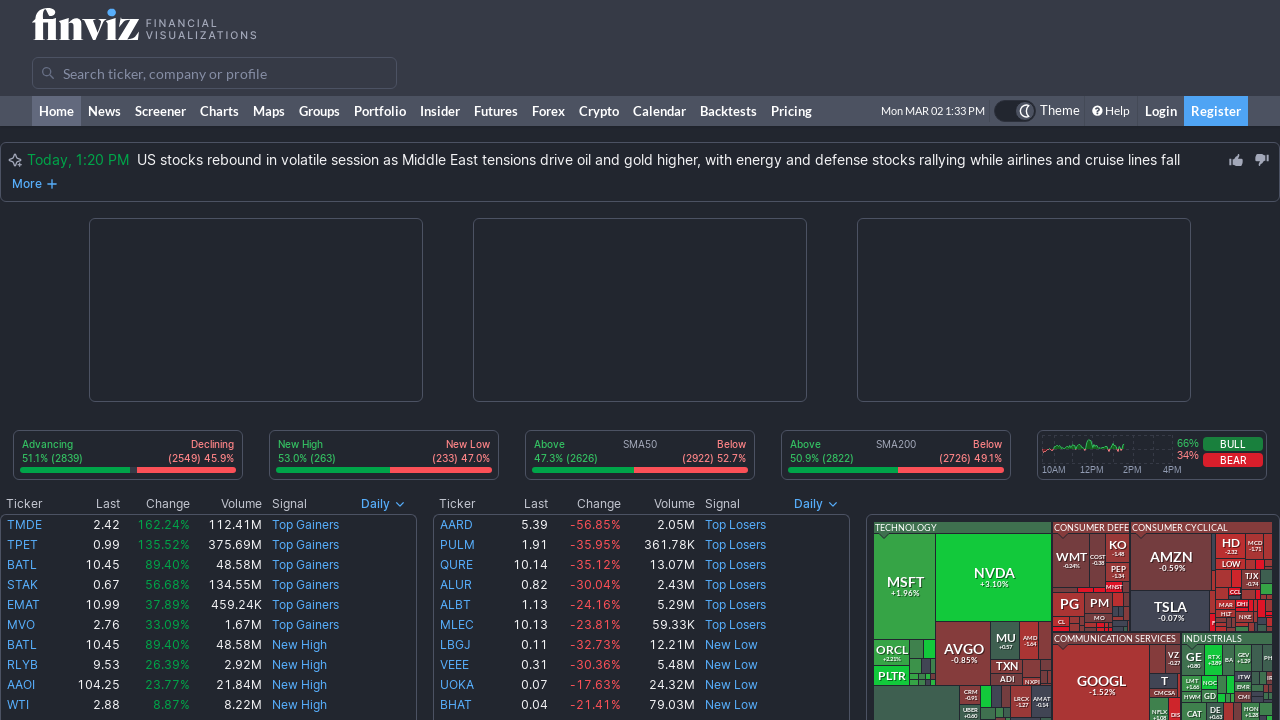

Waited for page to reach domcontentloaded state
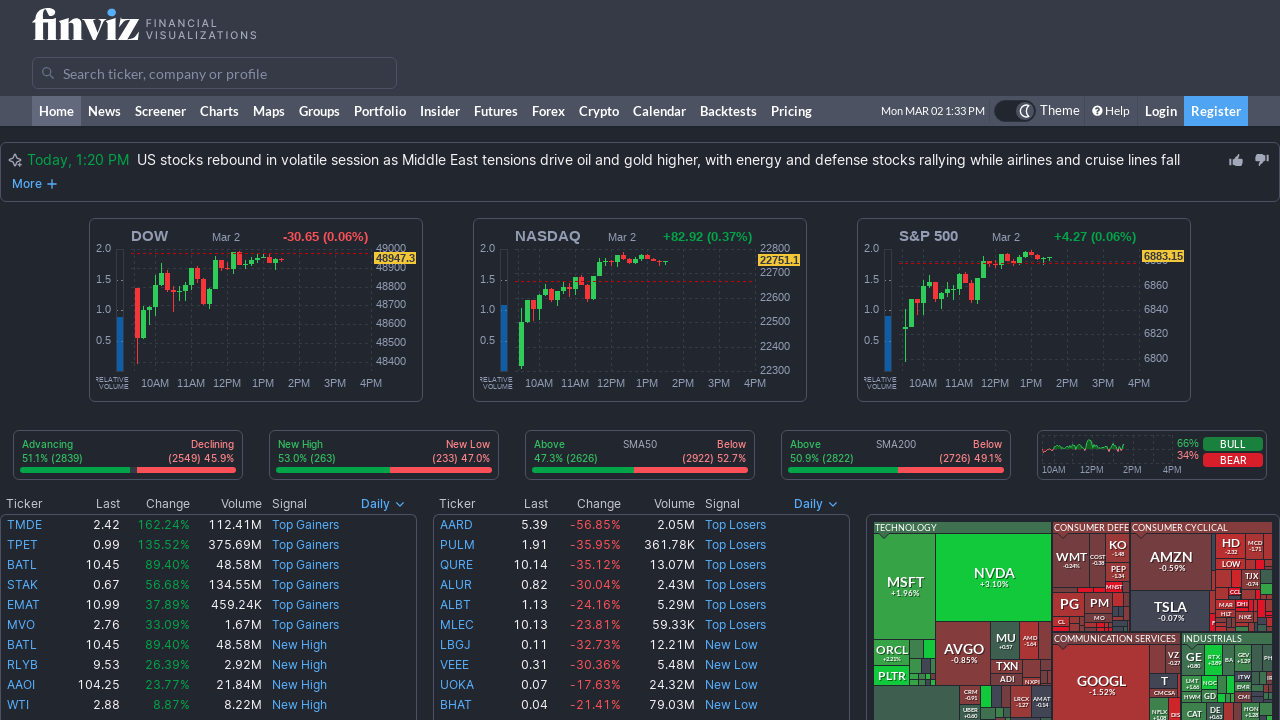

Retrieved page title: 'Finviz - Stock Screener'
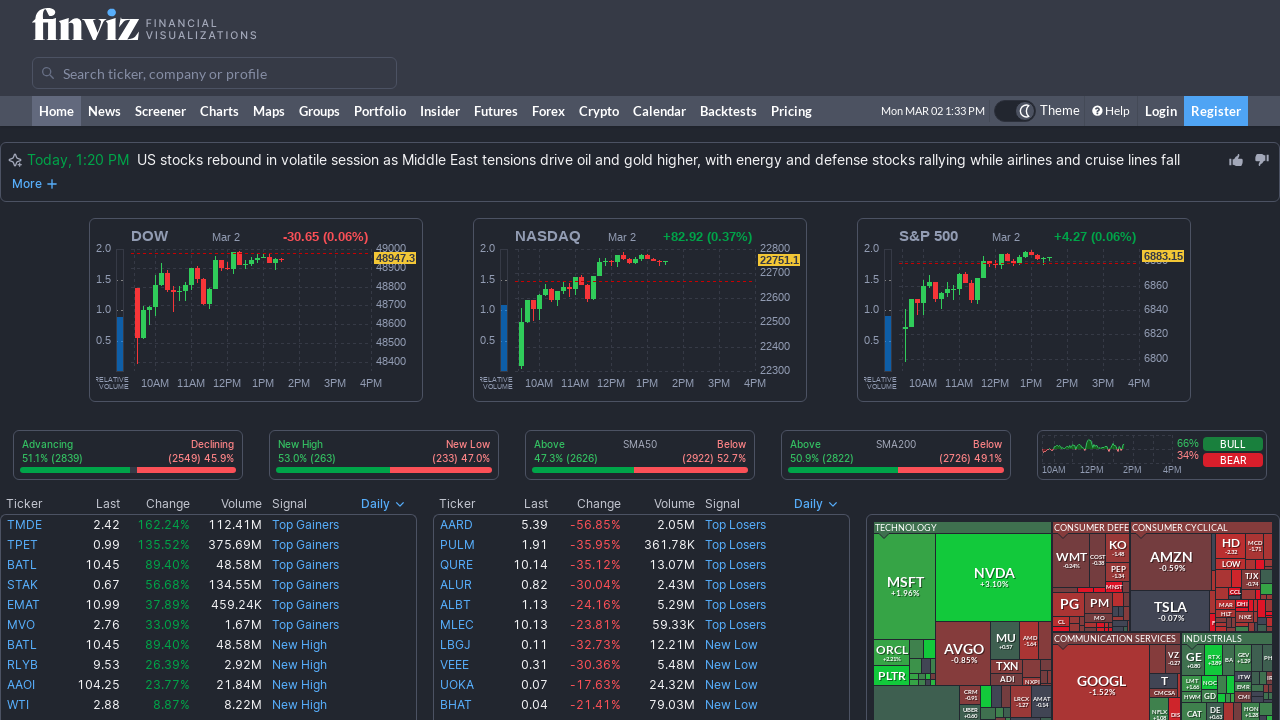

Verified page title contains 'Stock Screener'
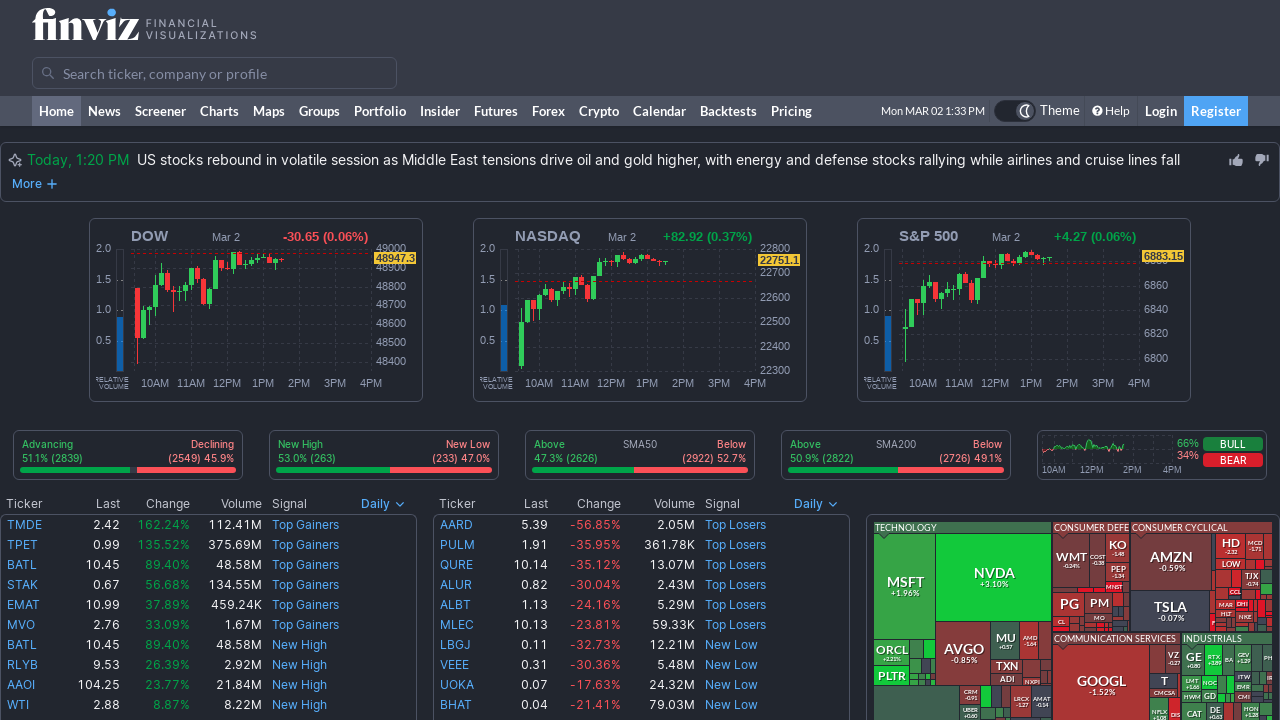

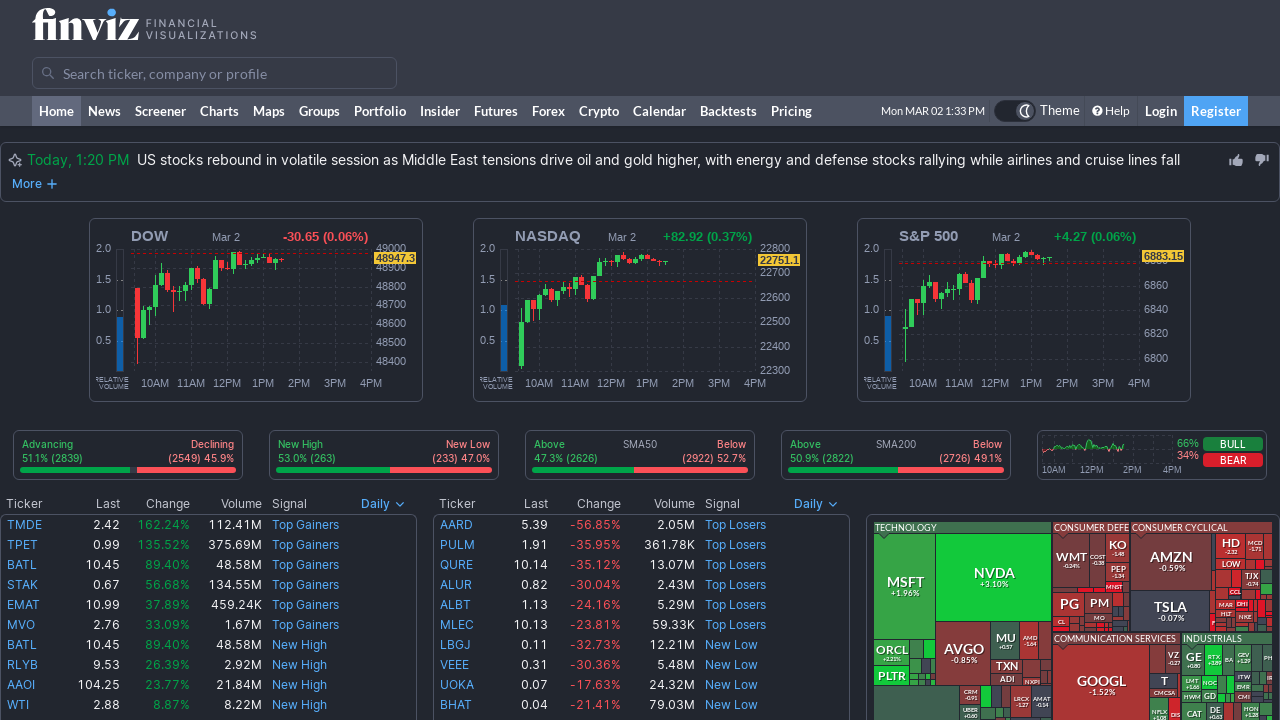